Tests reading two numbers from the page, calculating their sum, and entering the result

Starting URL: https://obstaclecourse.tricentis.com/Obstacles/78264

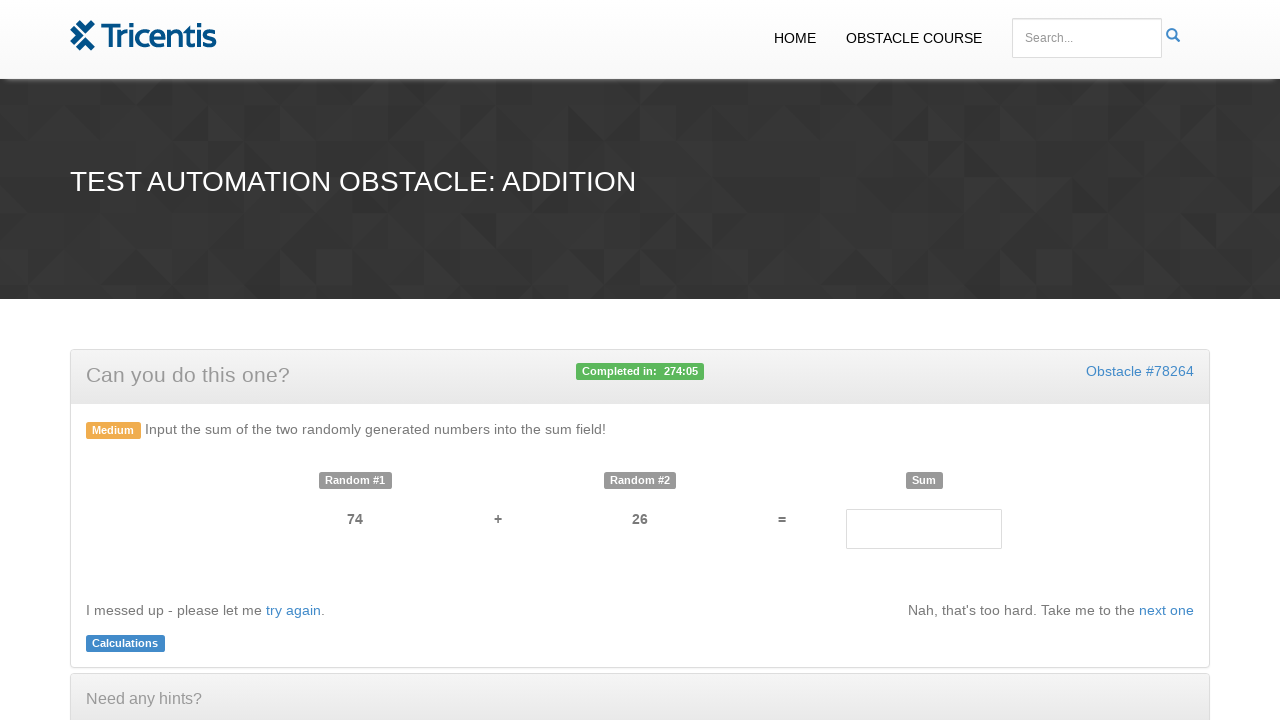

Navigated to Addition obstacle page
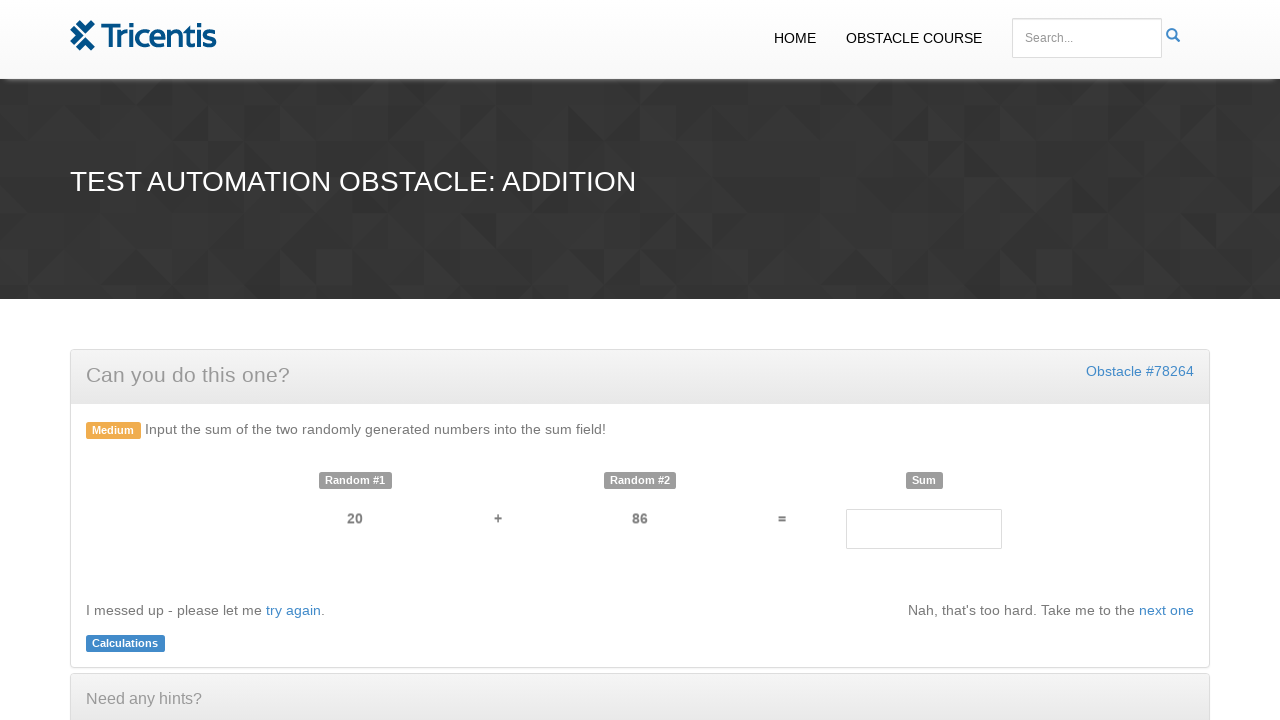

Read first number from page: 20
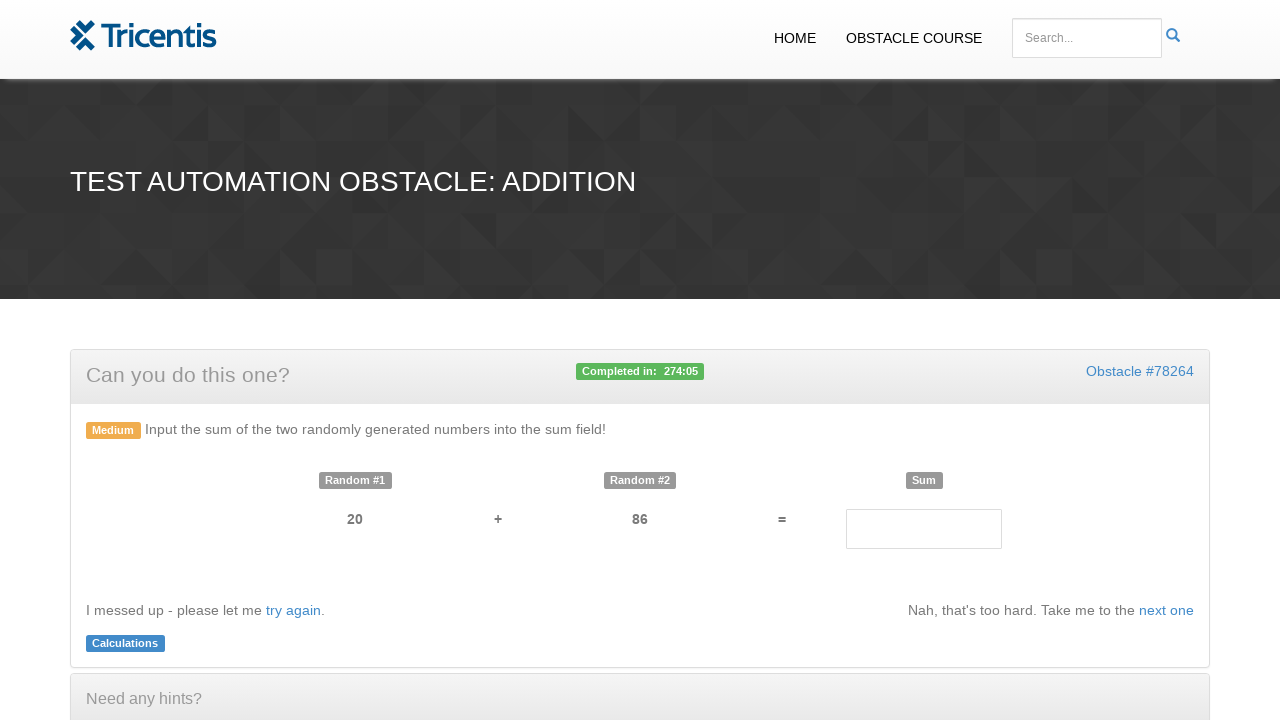

Read second number from page: 86
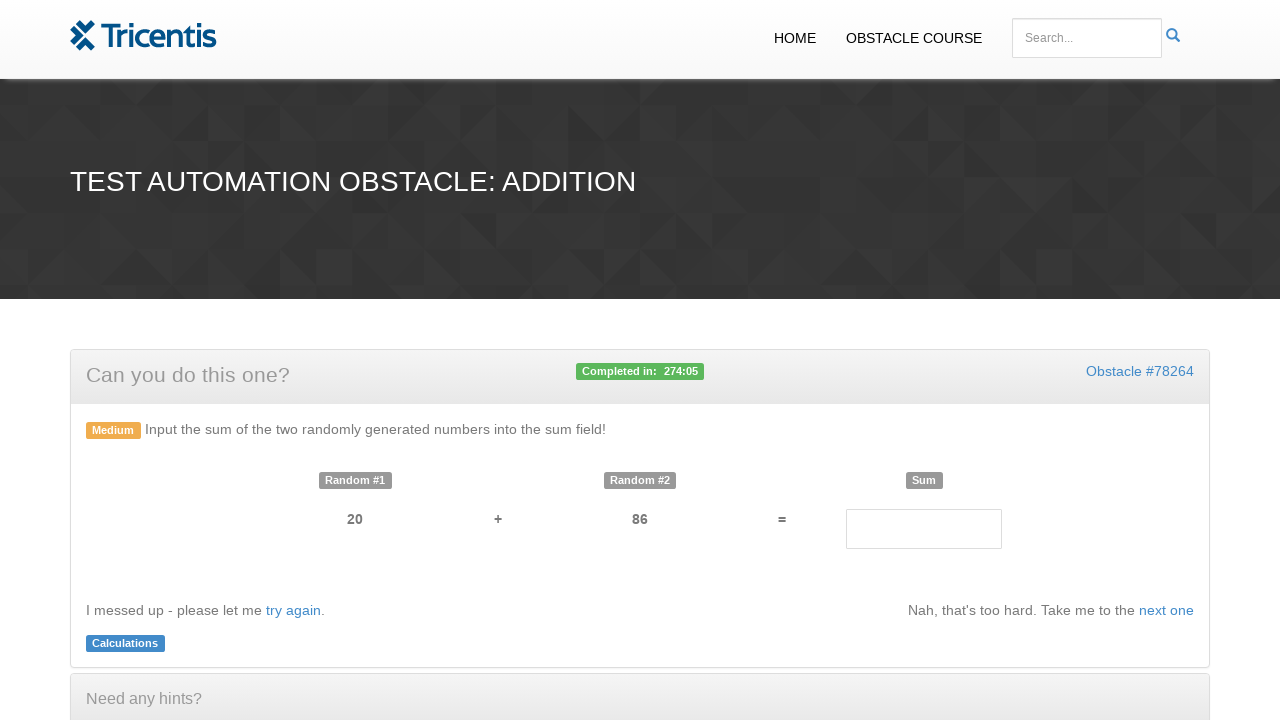

Calculated sum: 20 + 86 = 106
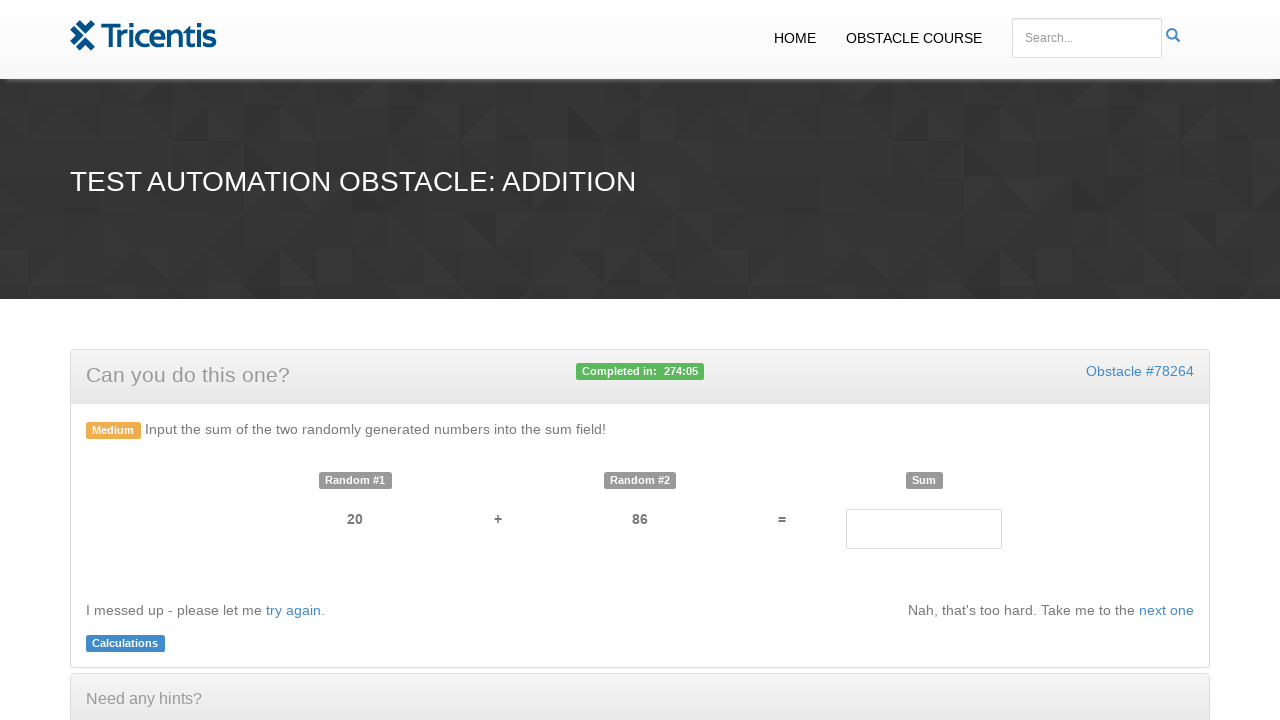

Entered result '106' into result field on #result
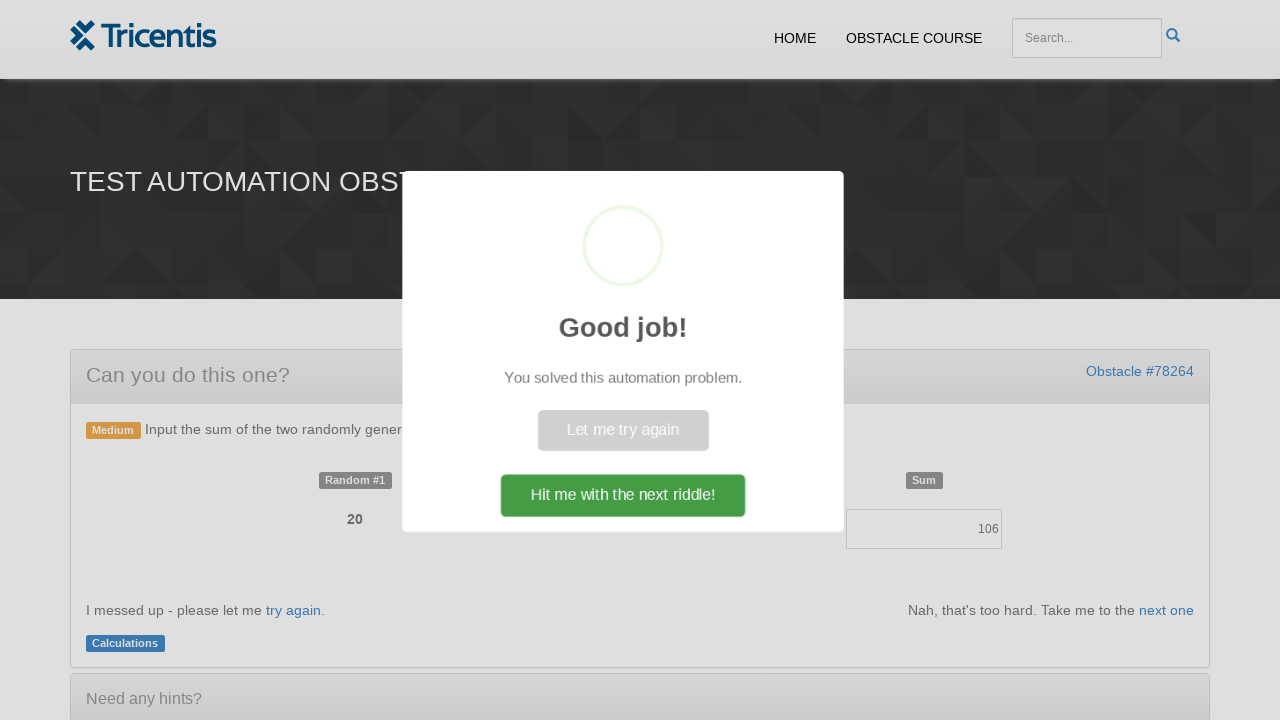

Success message 'Good Job' appeared on page
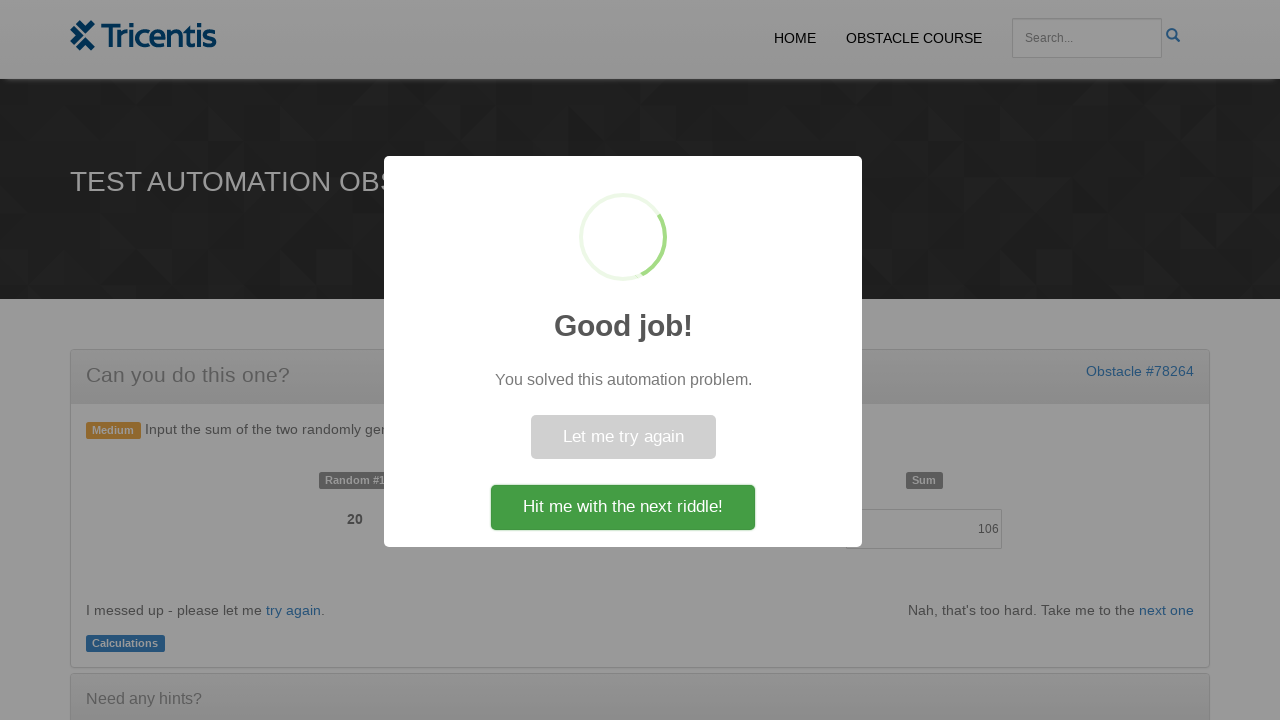

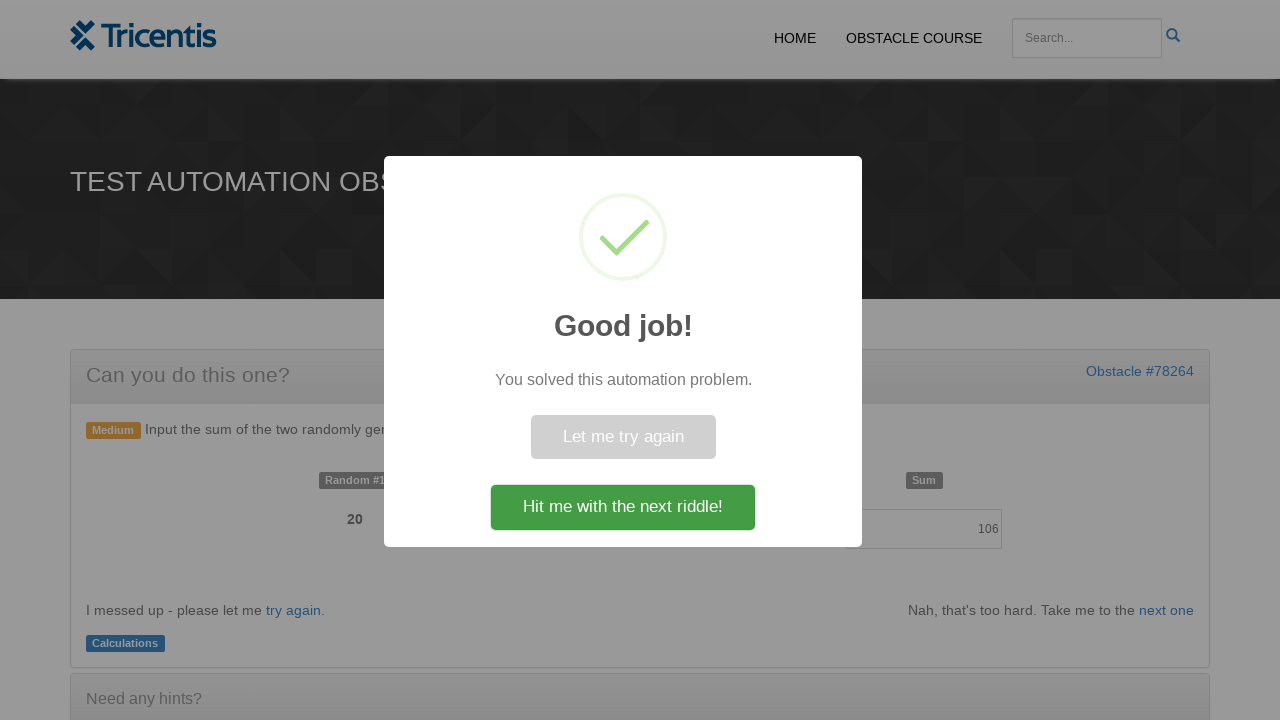